Tests JavaScript alert handling by triggering a prompt alert, verifying its message, and accepting it

Starting URL: https://the-internet.herokuapp.com/javascript_alerts

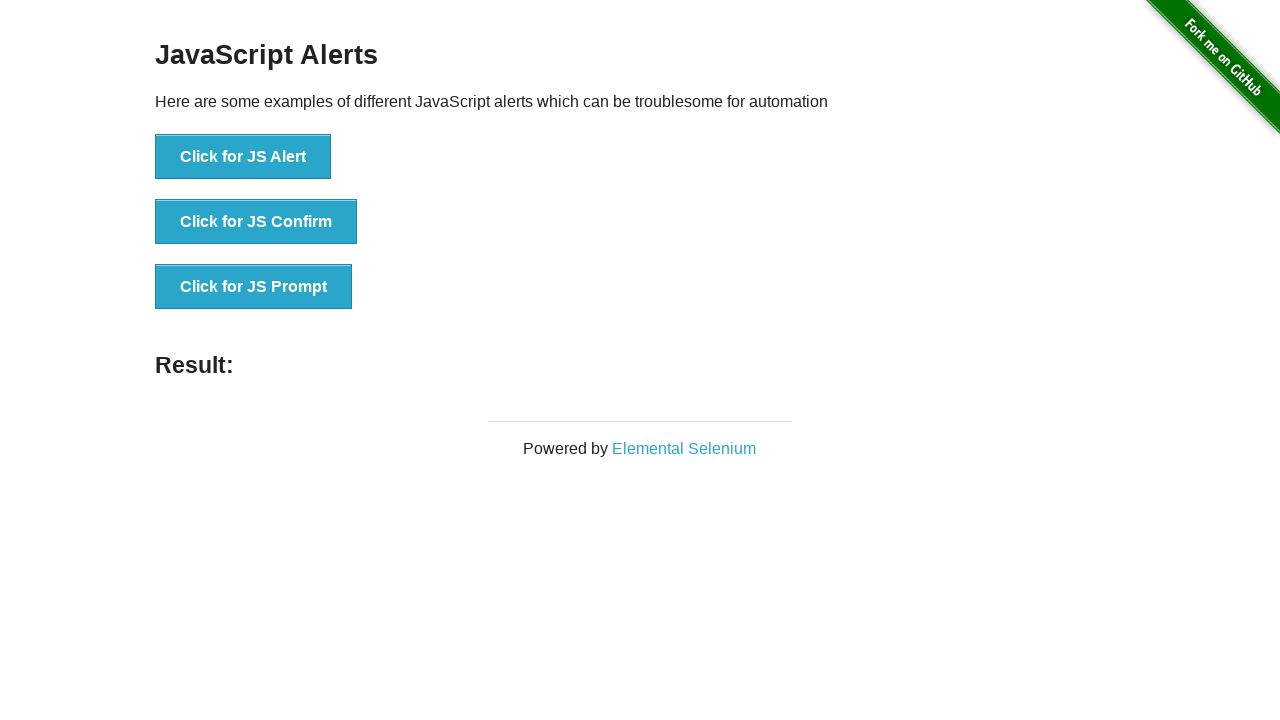

Clicked button to trigger JavaScript prompt alert at (254, 287) on button[onclick='jsPrompt()']
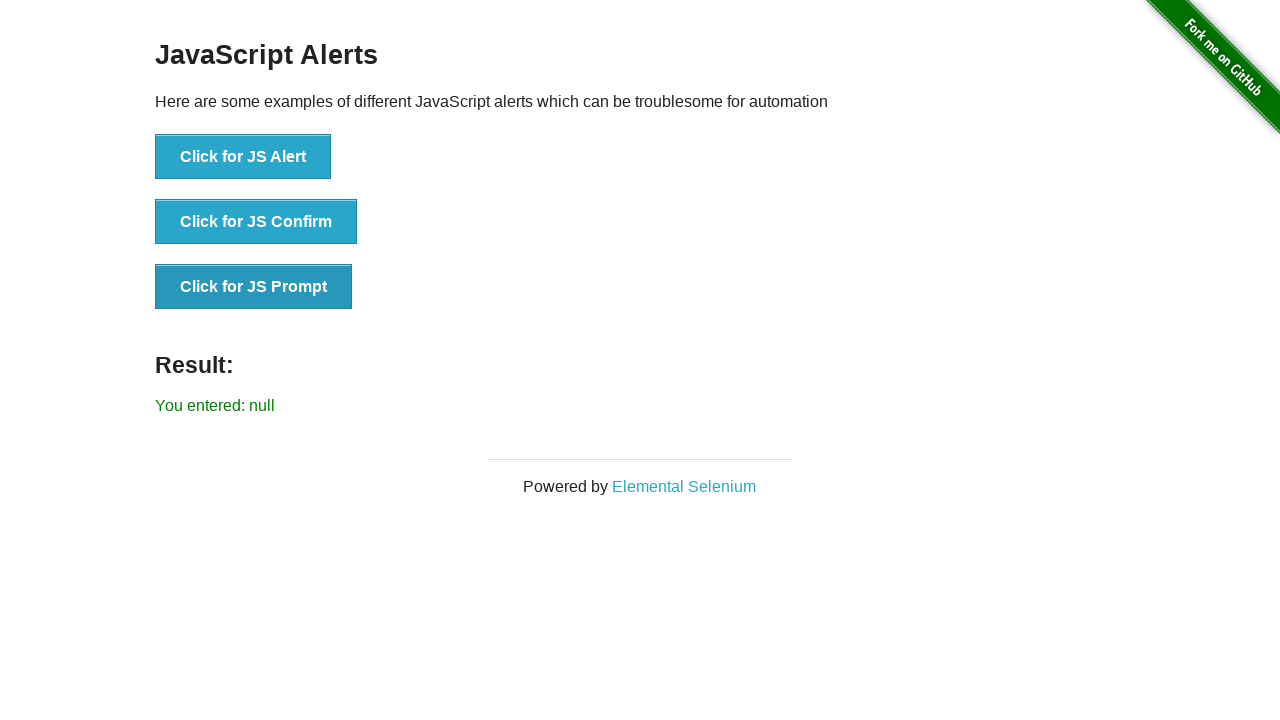

Set up dialog handler to accept the alert
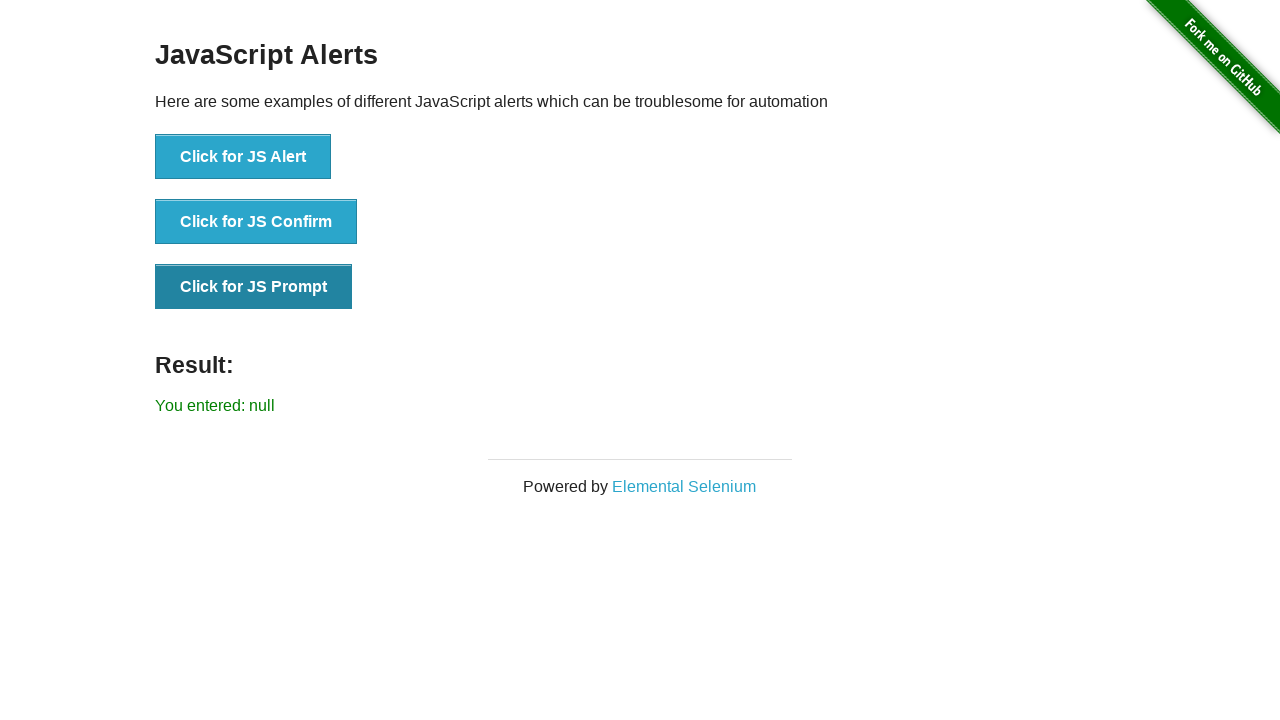

Result element displayed after accepting the prompt alert
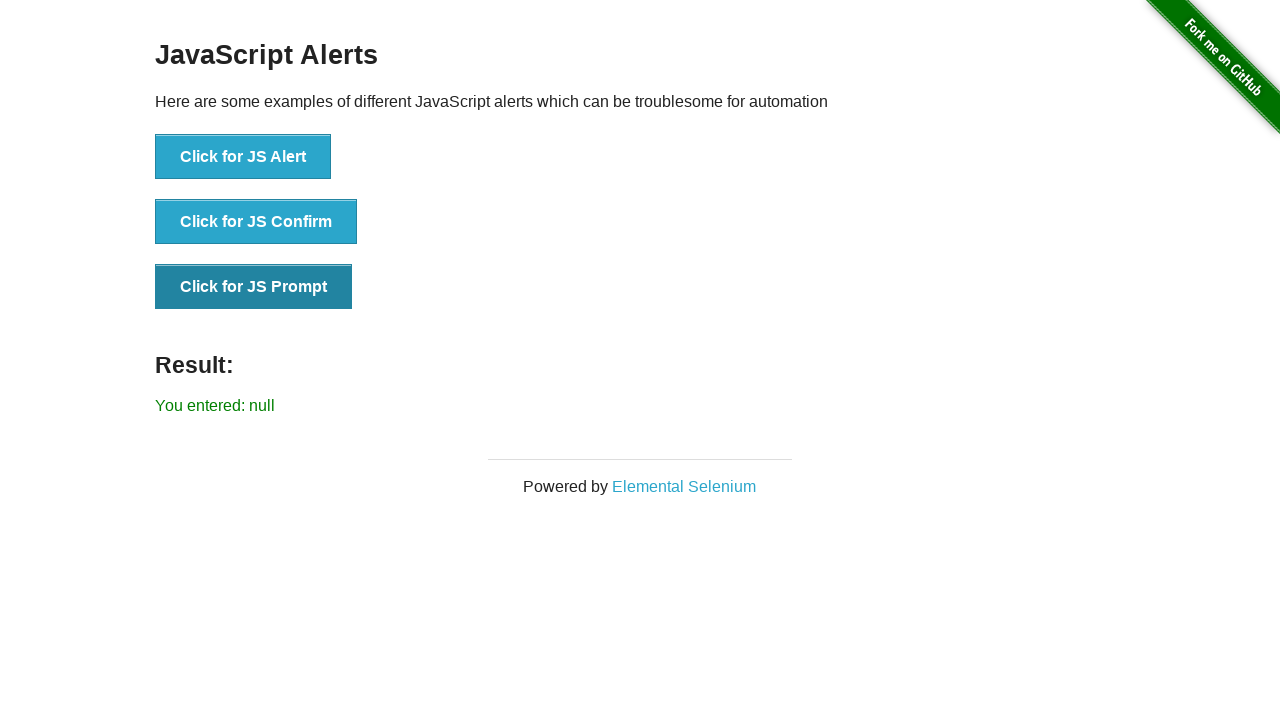

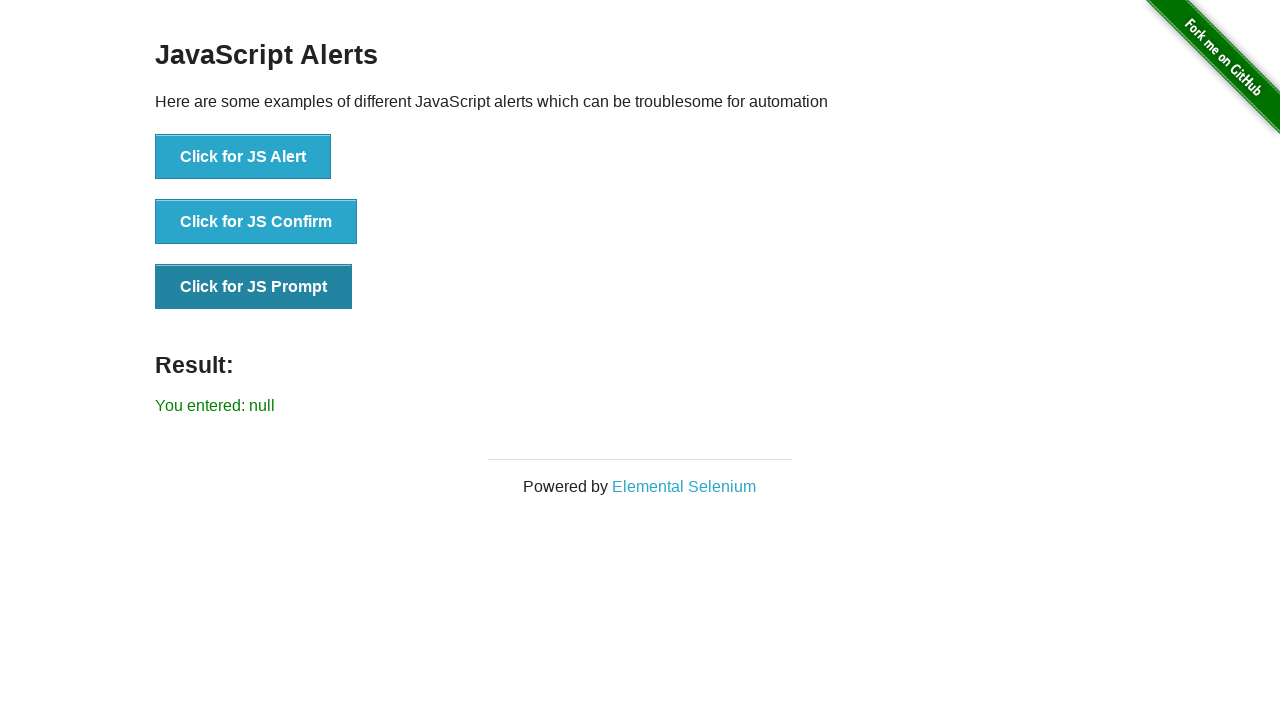